Tests the search functionality by randomly selecting a product name from a predefined list and submitting a search query

Starting URL: https://prod-kurs.coderslab.pl/index.php

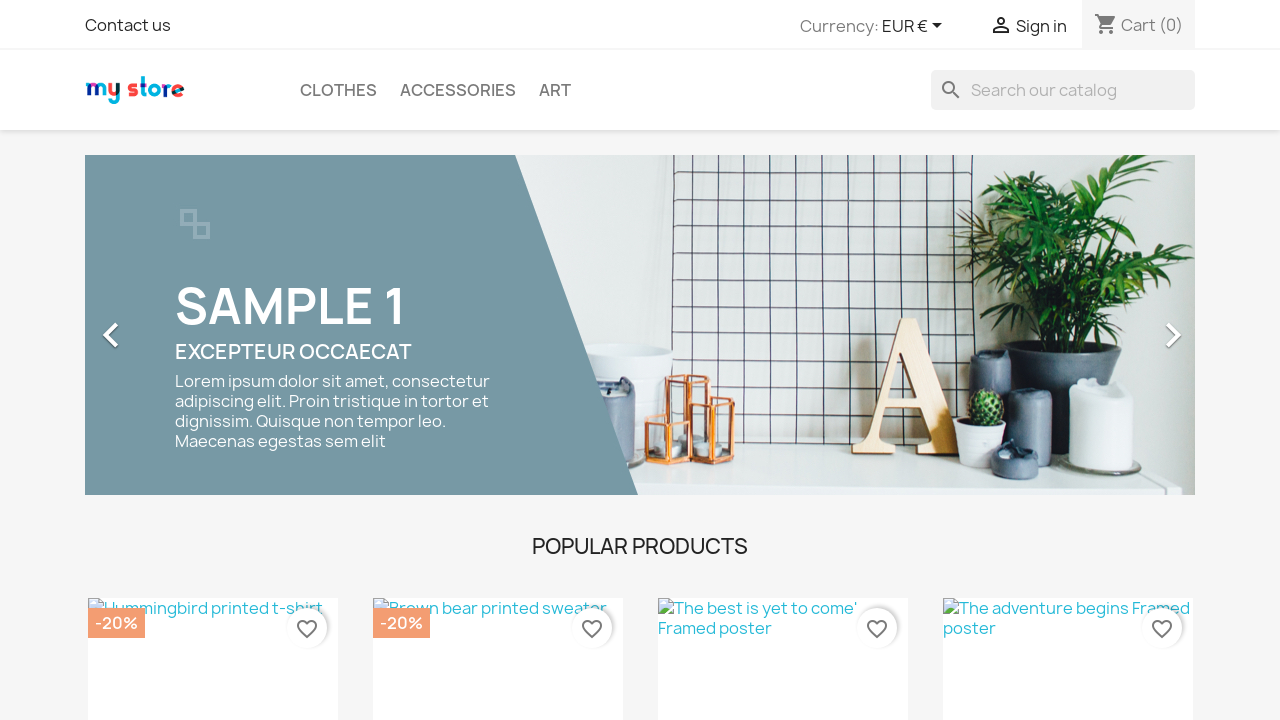

Randomly selected product: THE BEST IS YET TO COME' FRAMED POSTER
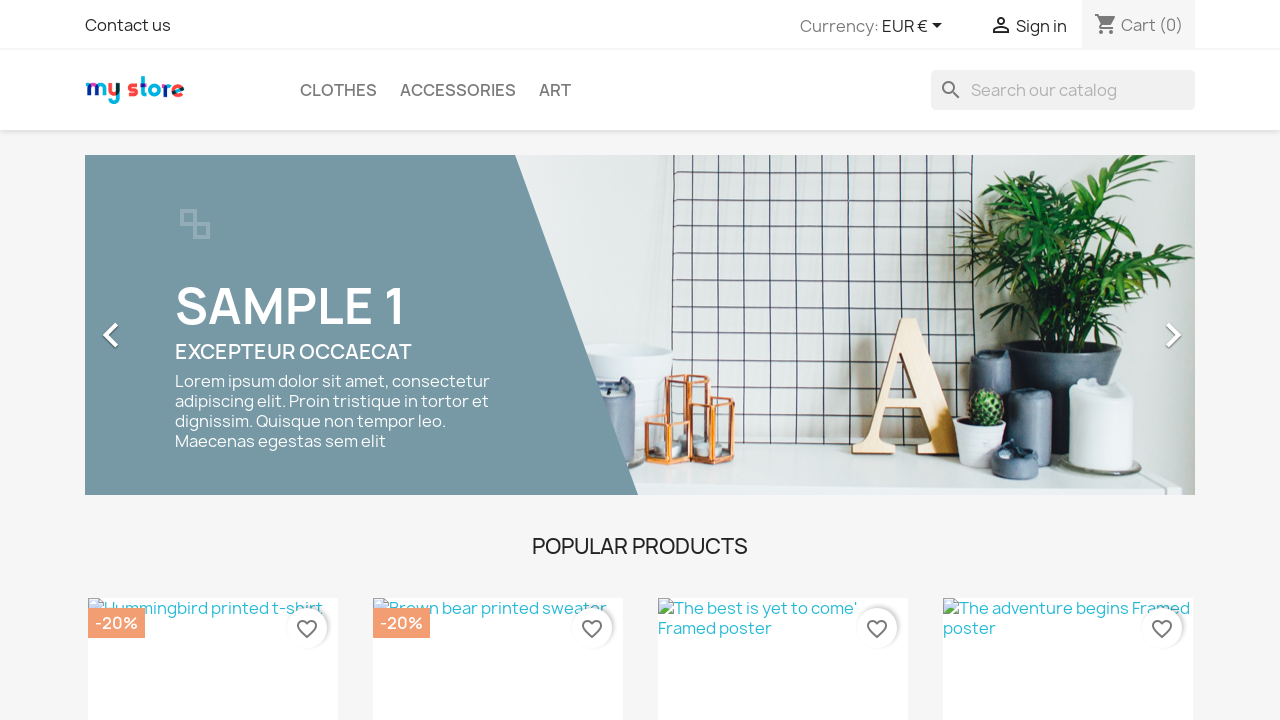

Located search input field
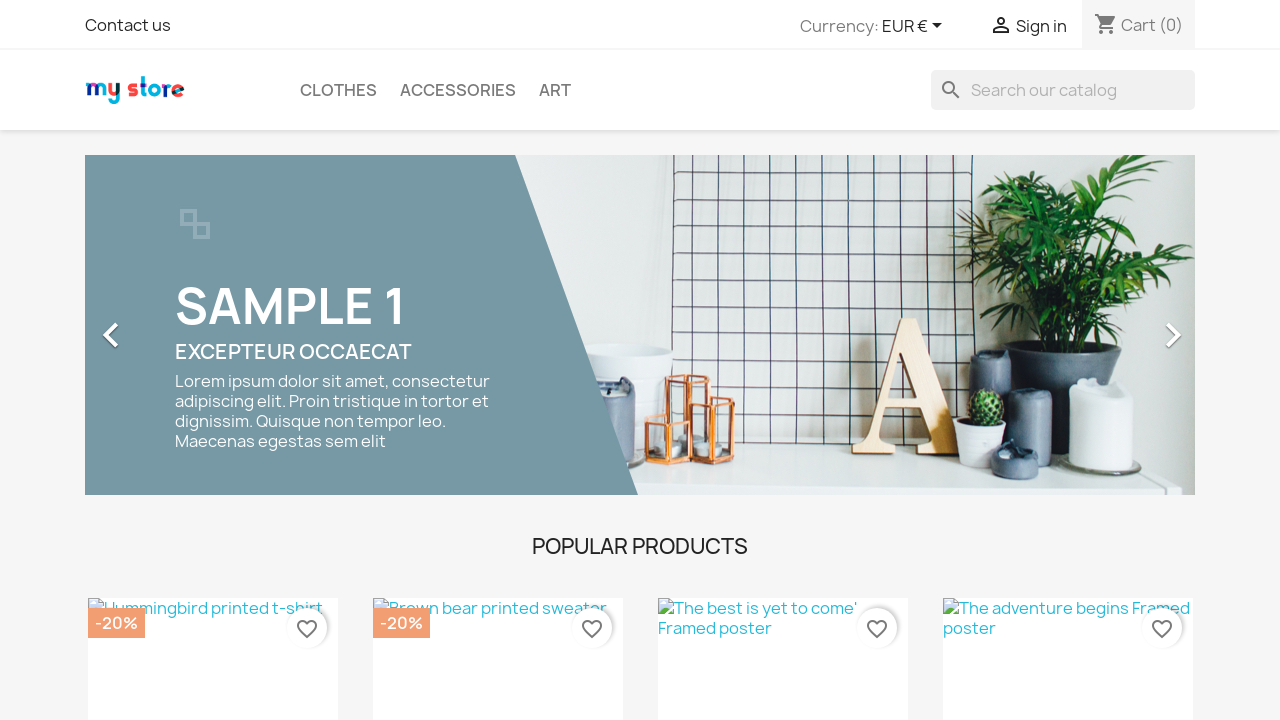

Cleared search input field on input[name='s']
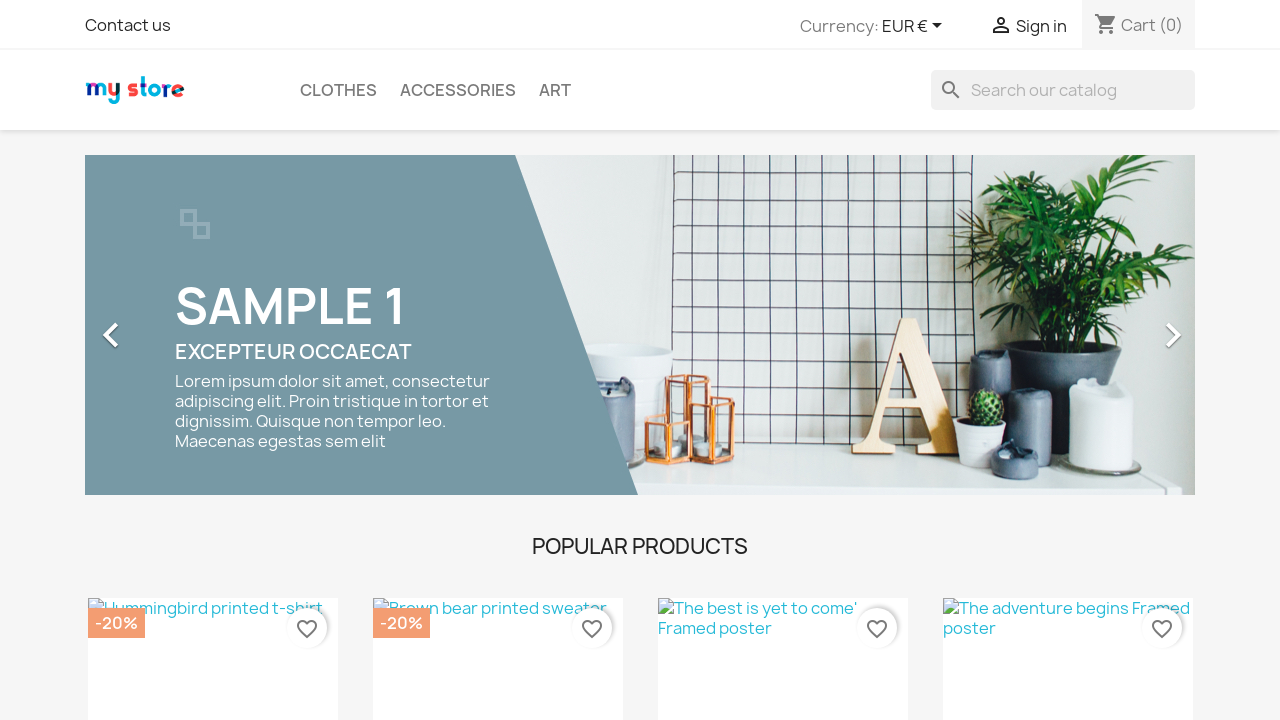

Filled search field with 'THE BEST IS YET TO COME' FRAMED POSTER' on input[name='s']
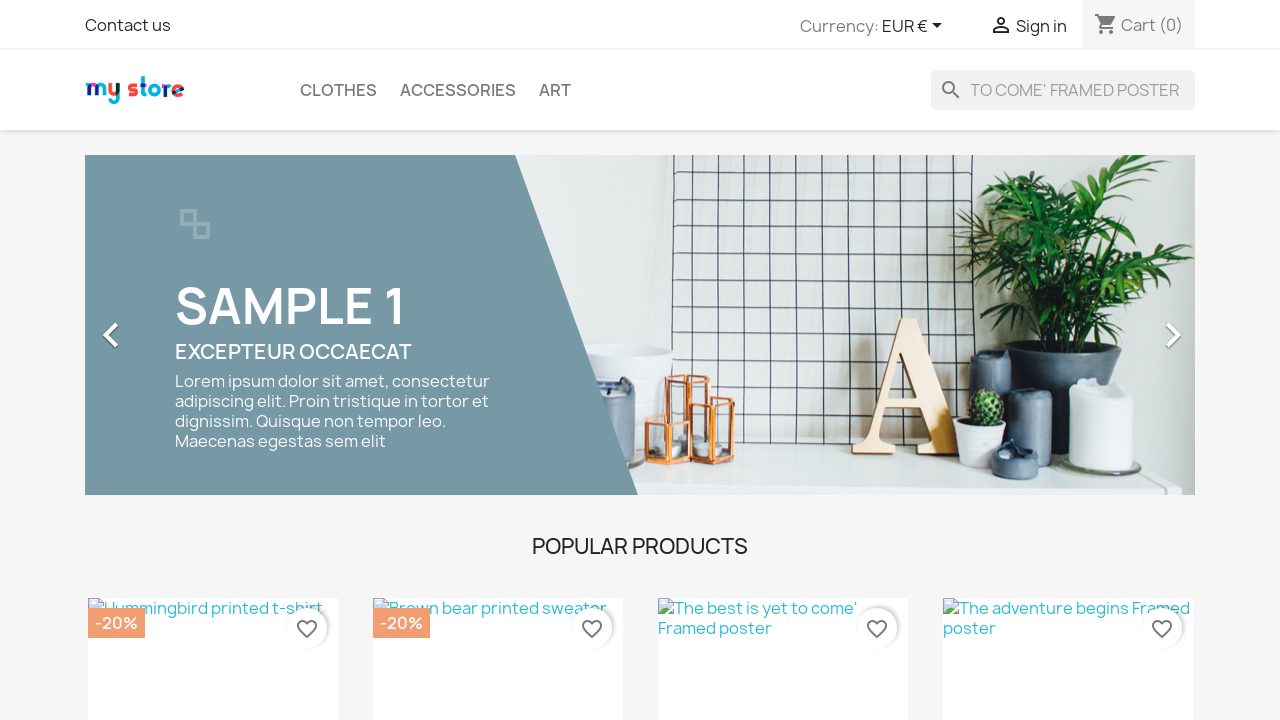

Pressed Enter to submit search query on input[name='s']
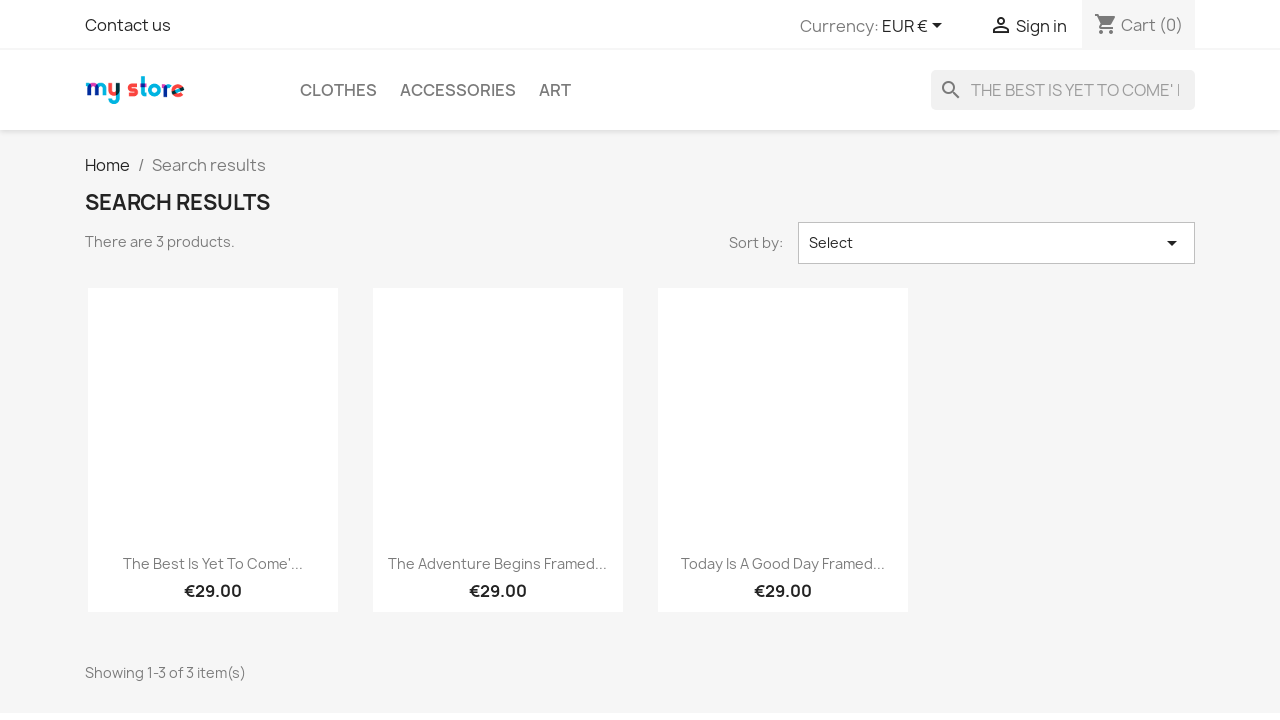

Search results page loaded successfully
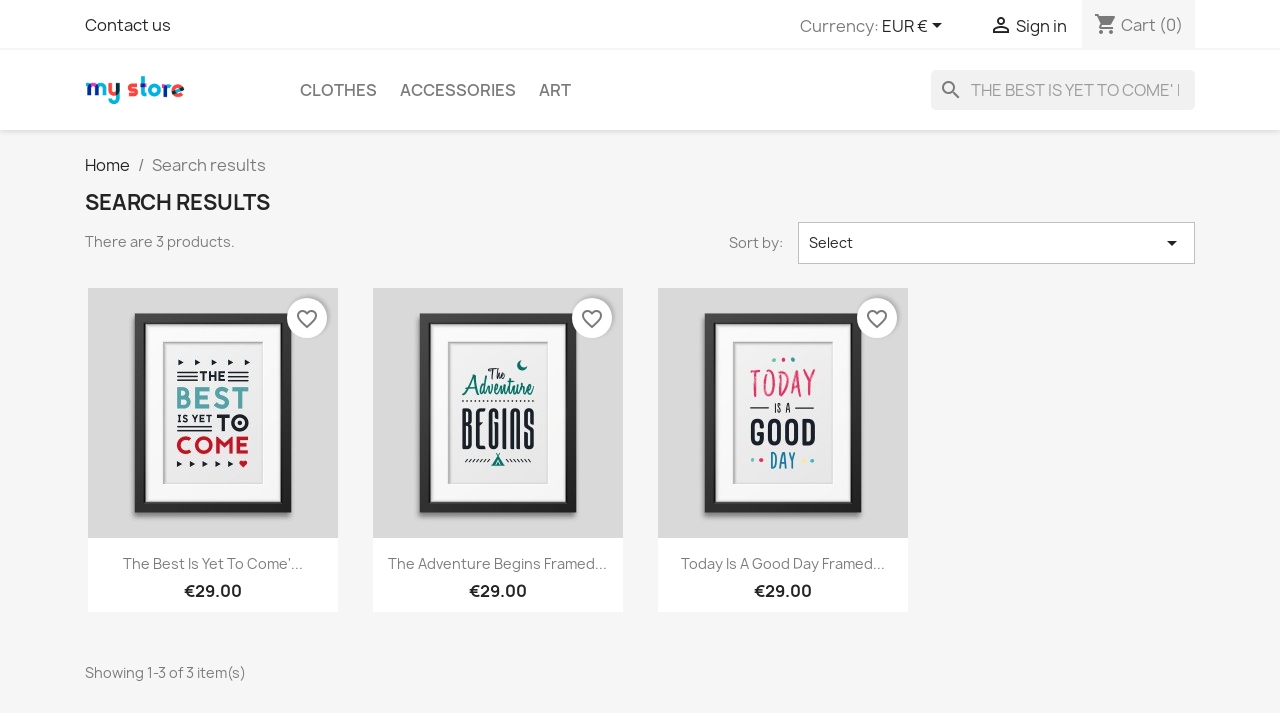

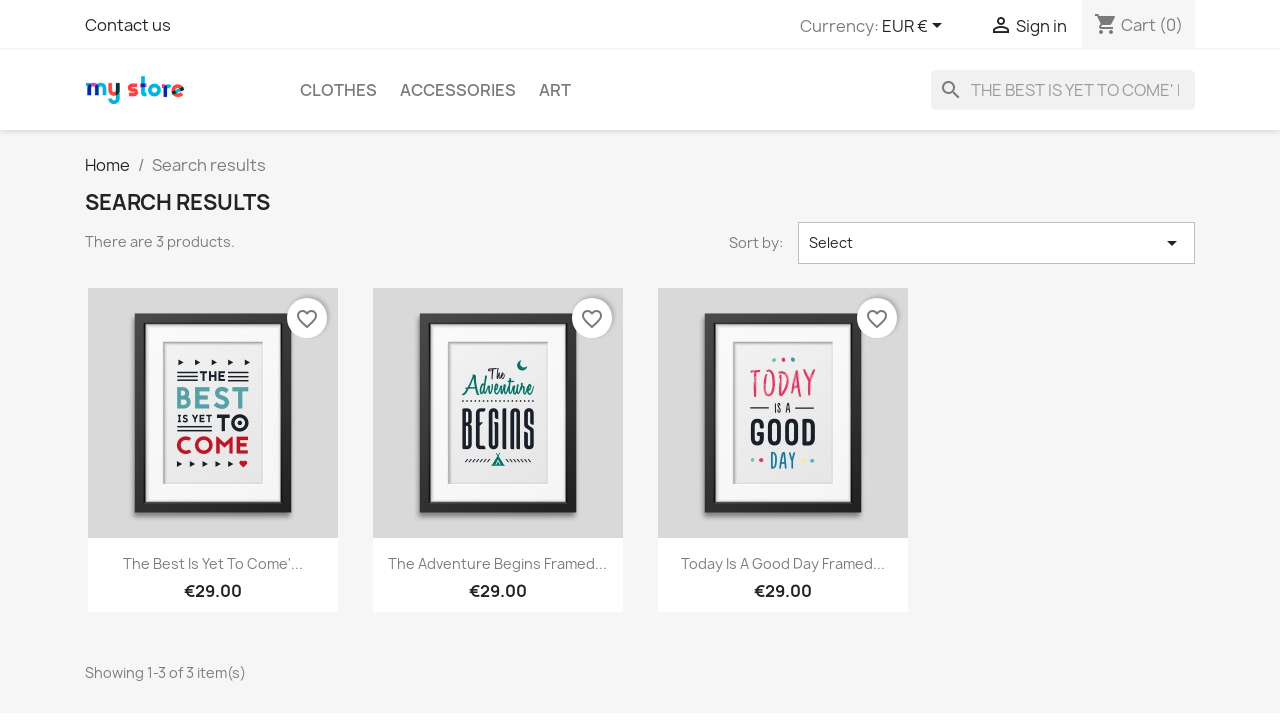